Navigates to the NetEase website (163.com) and verifies the page loads successfully by waiting for the page to be ready

Starting URL: http://www.163.com

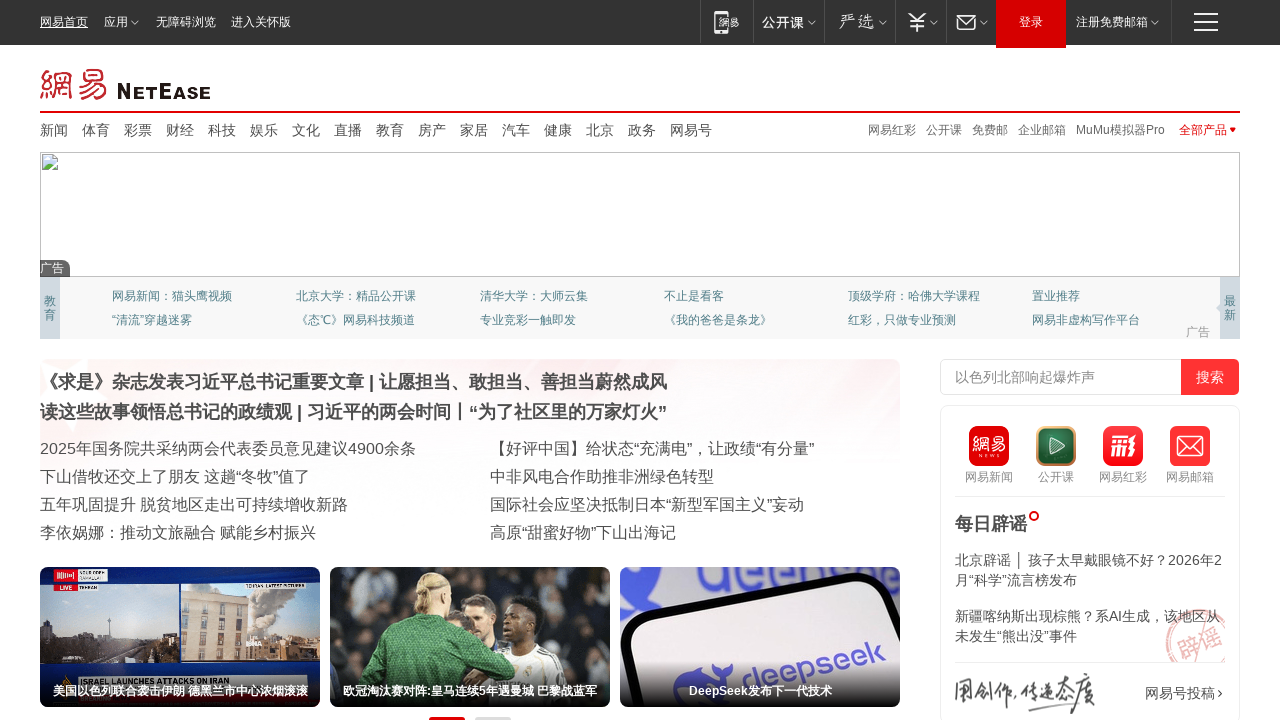

Waited for page DOM content to be loaded
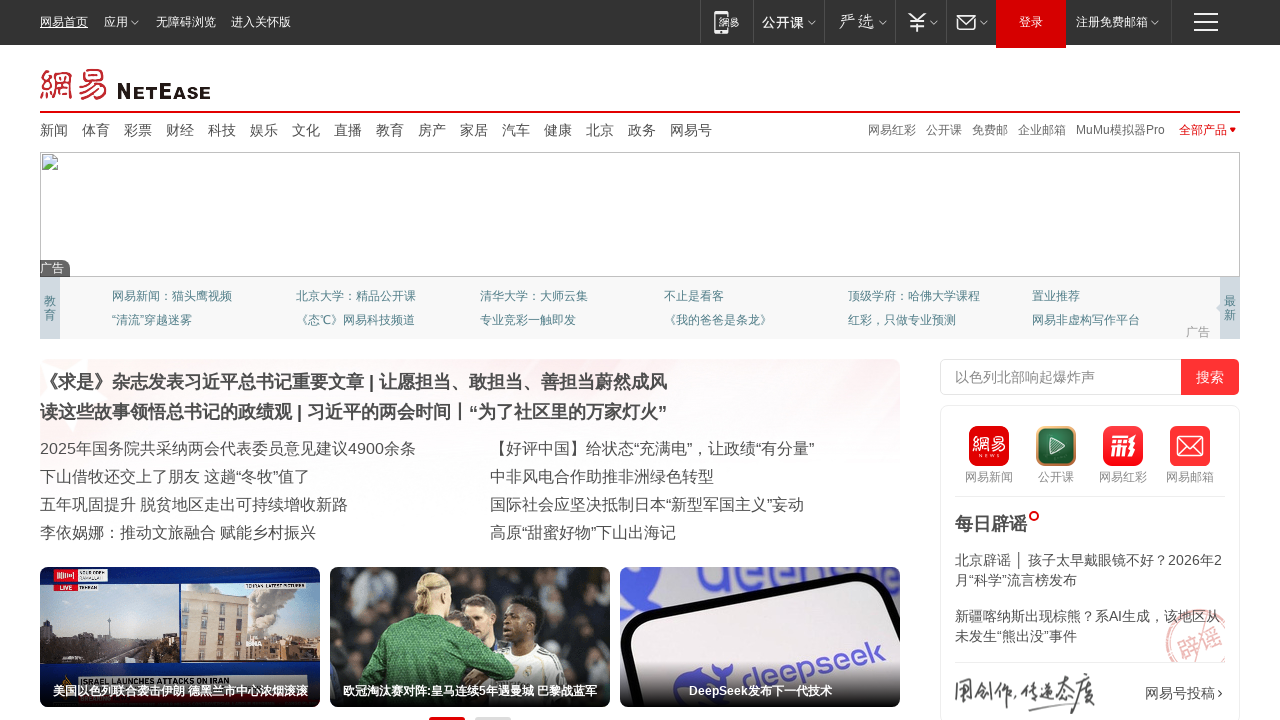

Verified page title exists and page is ready
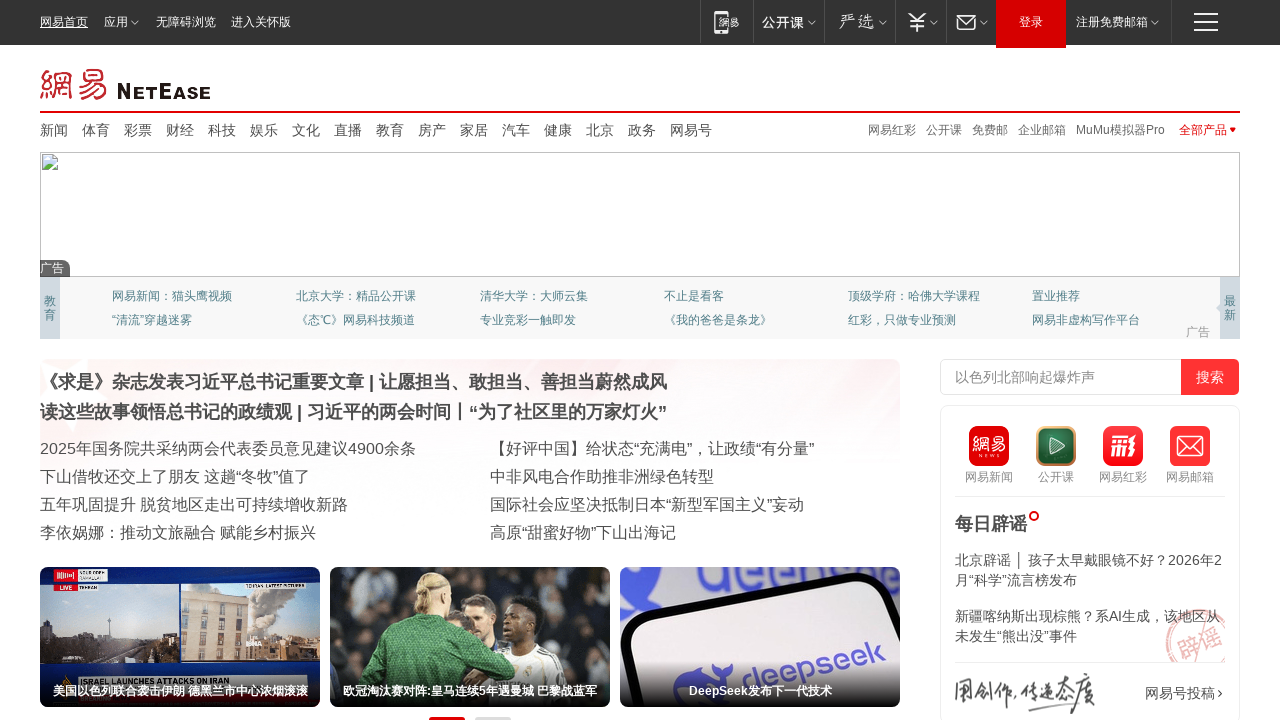

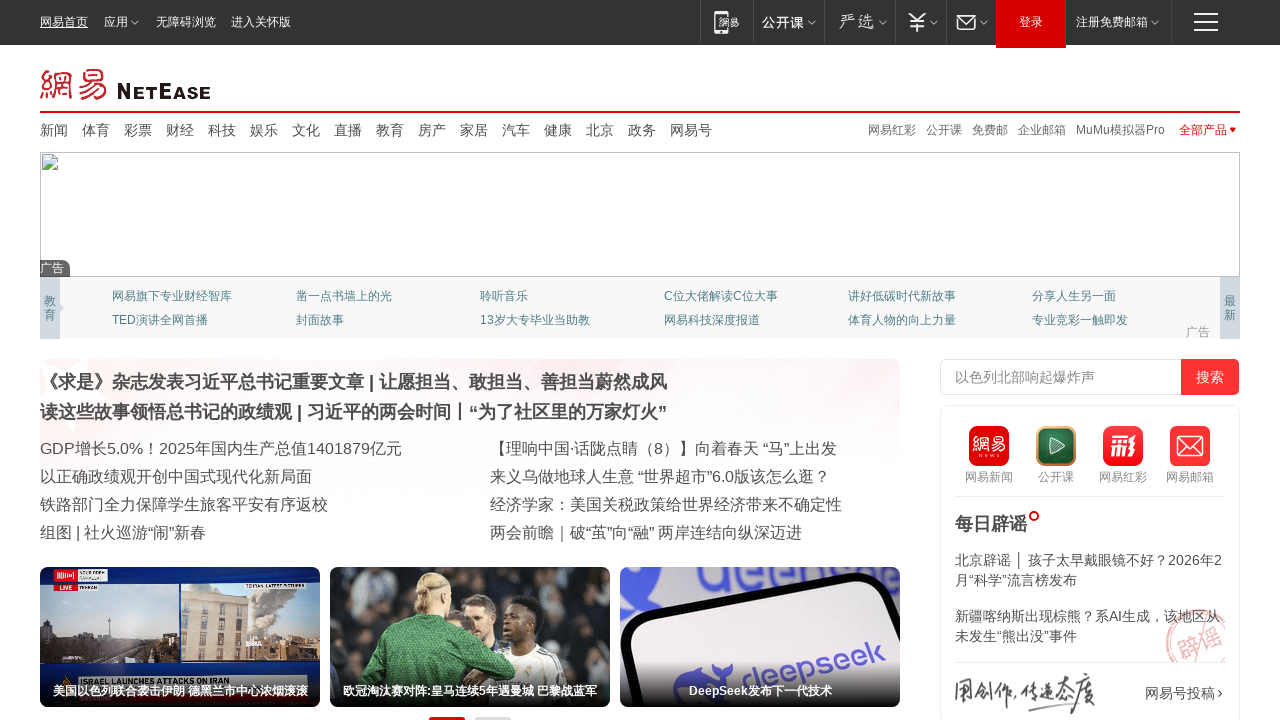